Tests the registration form on OpenCart by filling the firstname field and clicking the agree checkbox using Actions class methods

Starting URL: https://naveenautomationlabs.com/opencart/index.php?route=account/register

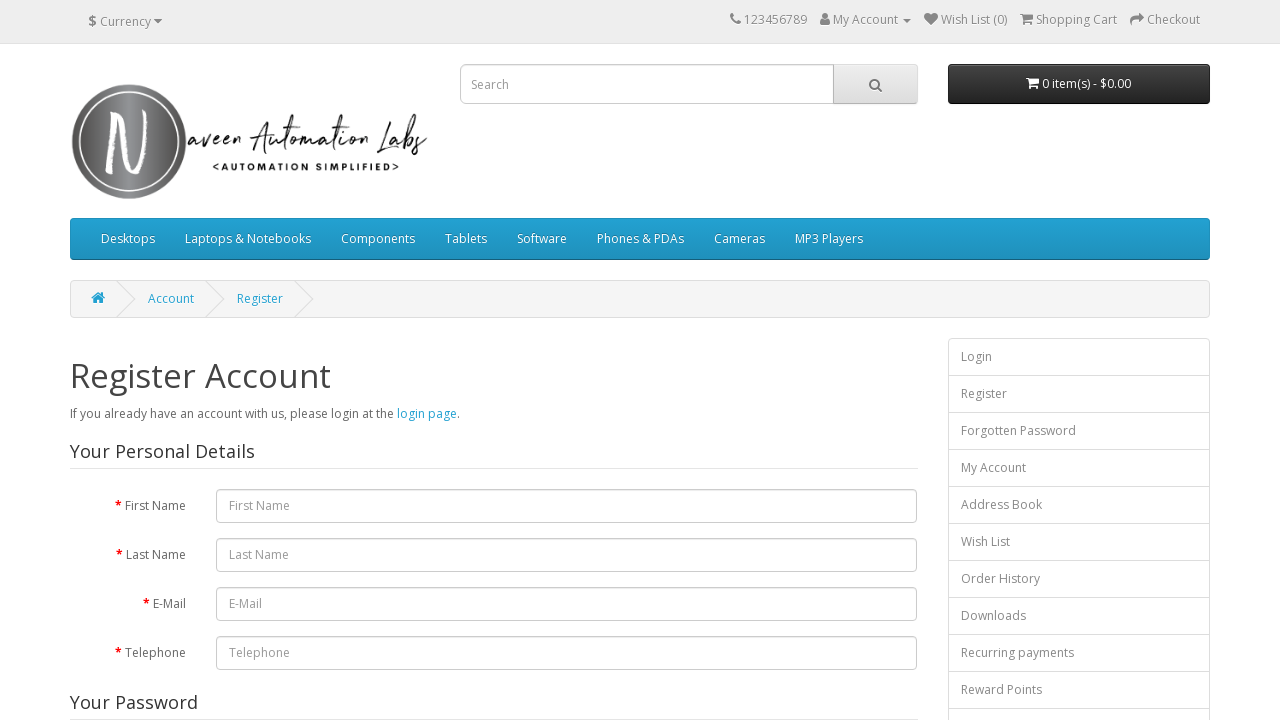

Filled firstname field with 'naveen' on #input-firstname
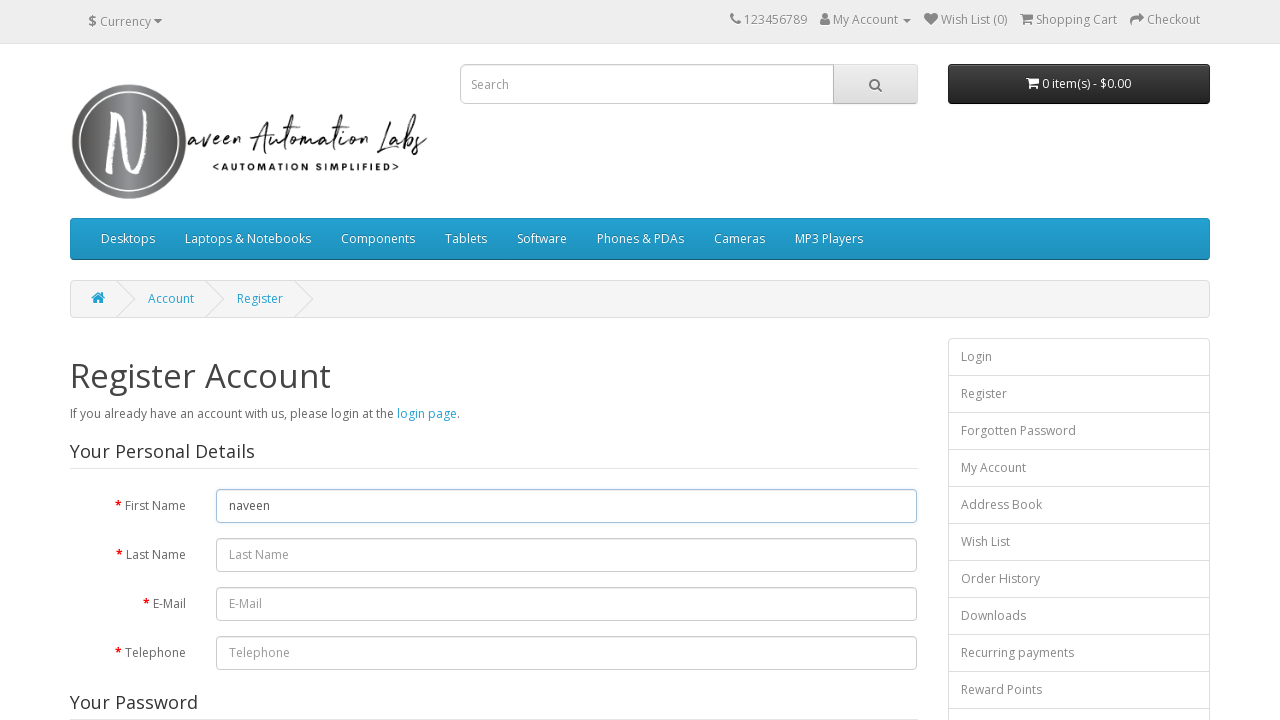

Clicked the agree checkbox at (825, 424) on input[name='agree']
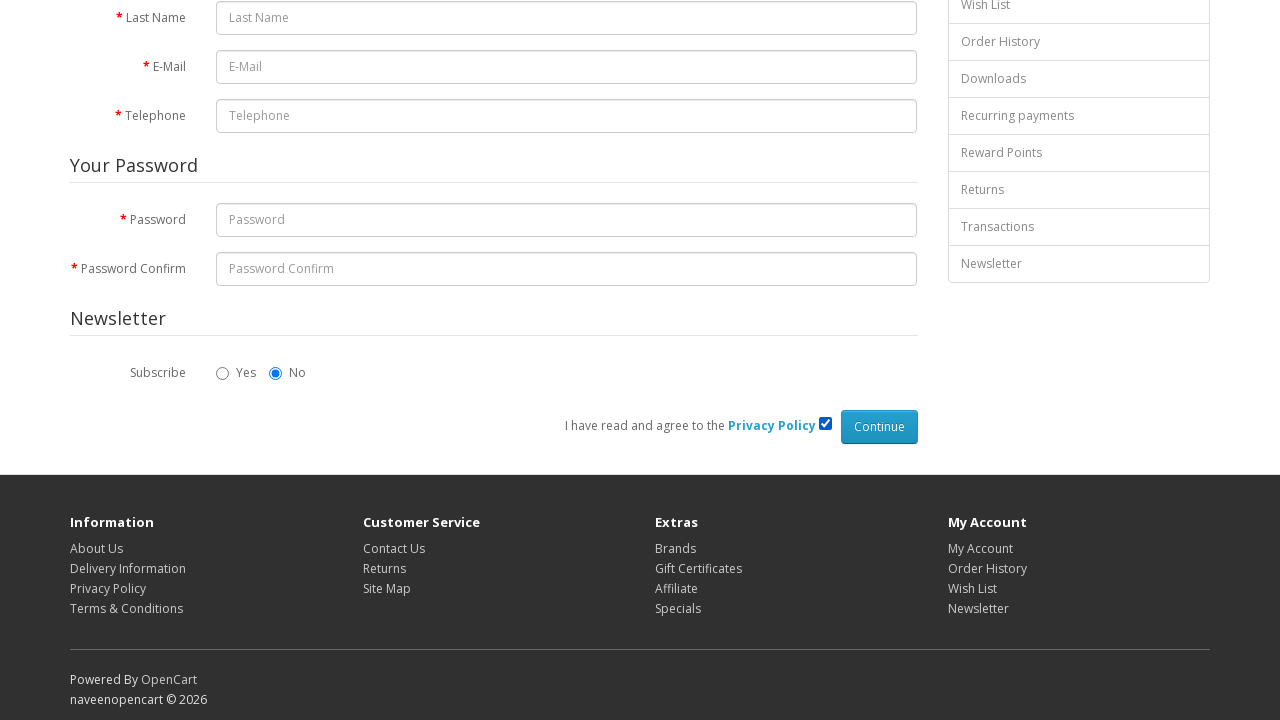

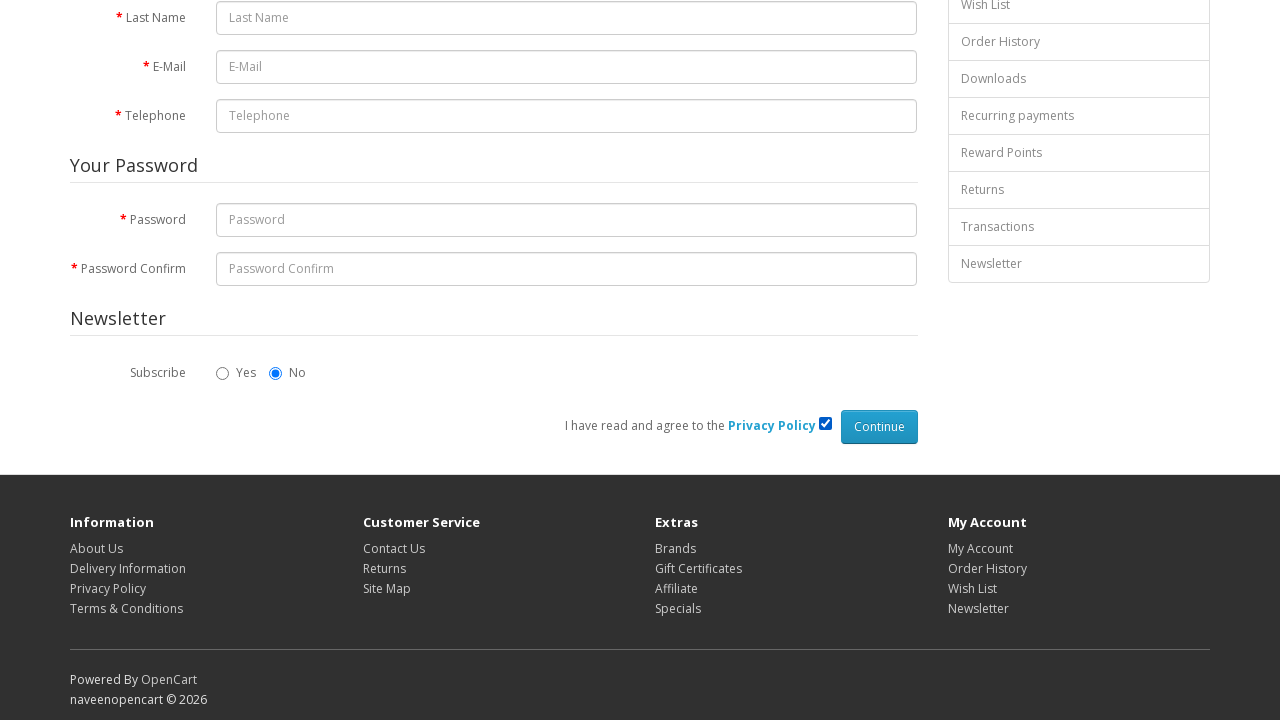